Tests the table search/filter functionality by entering "Rice" in the search field and verifying that all displayed items in the table contain "Rice" in their names.

Starting URL: https://rahulshettyacademy.com/seleniumPractise/#/offers

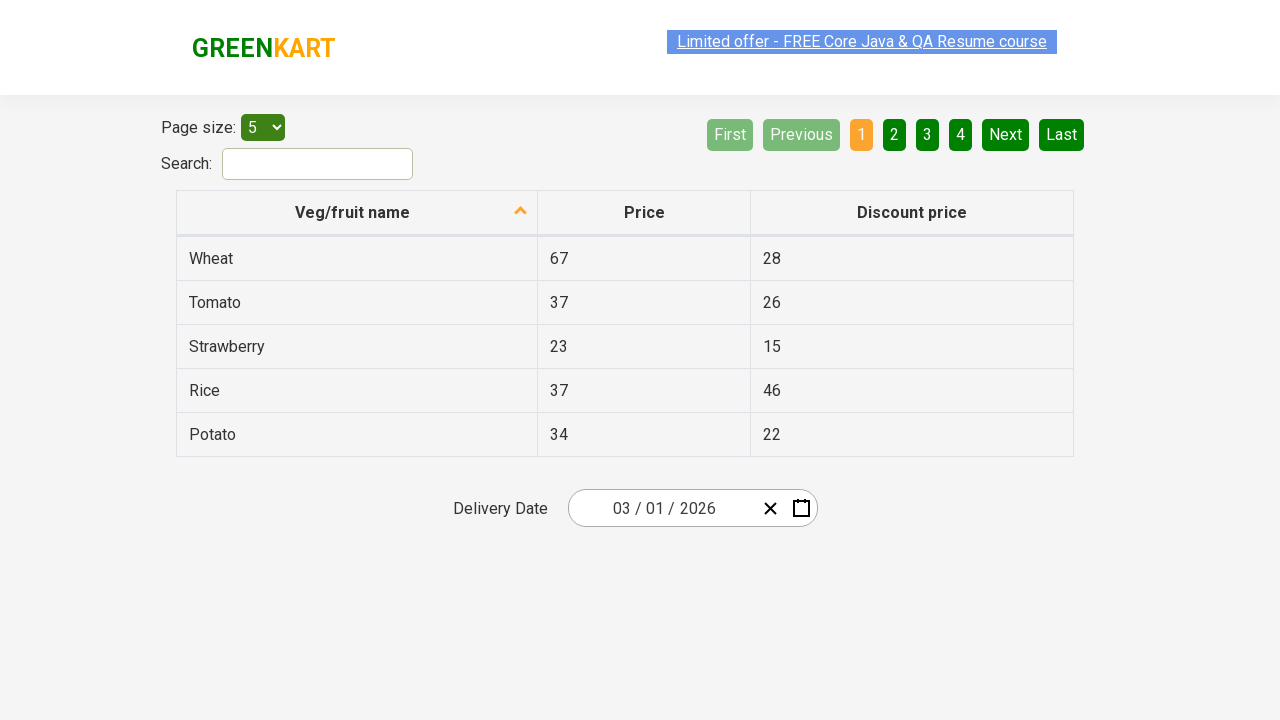

Entered 'Rice' in the search field on #search-field
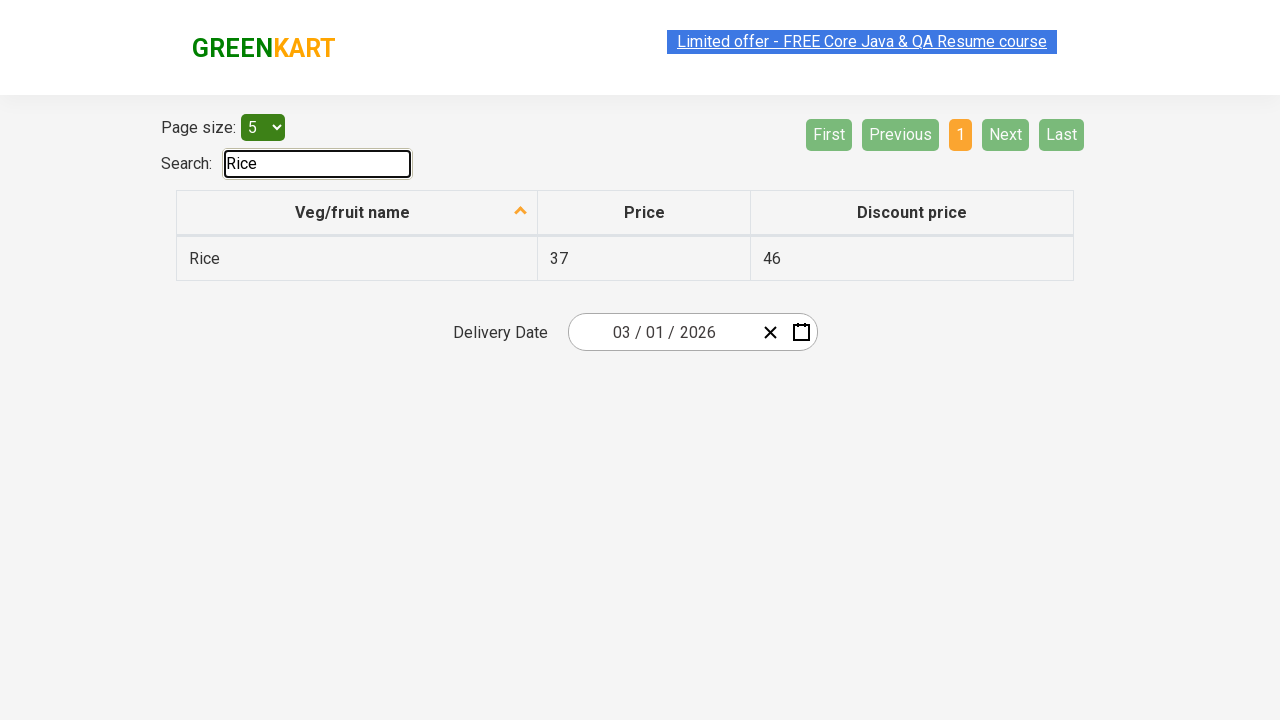

Waited 500ms for table to filter
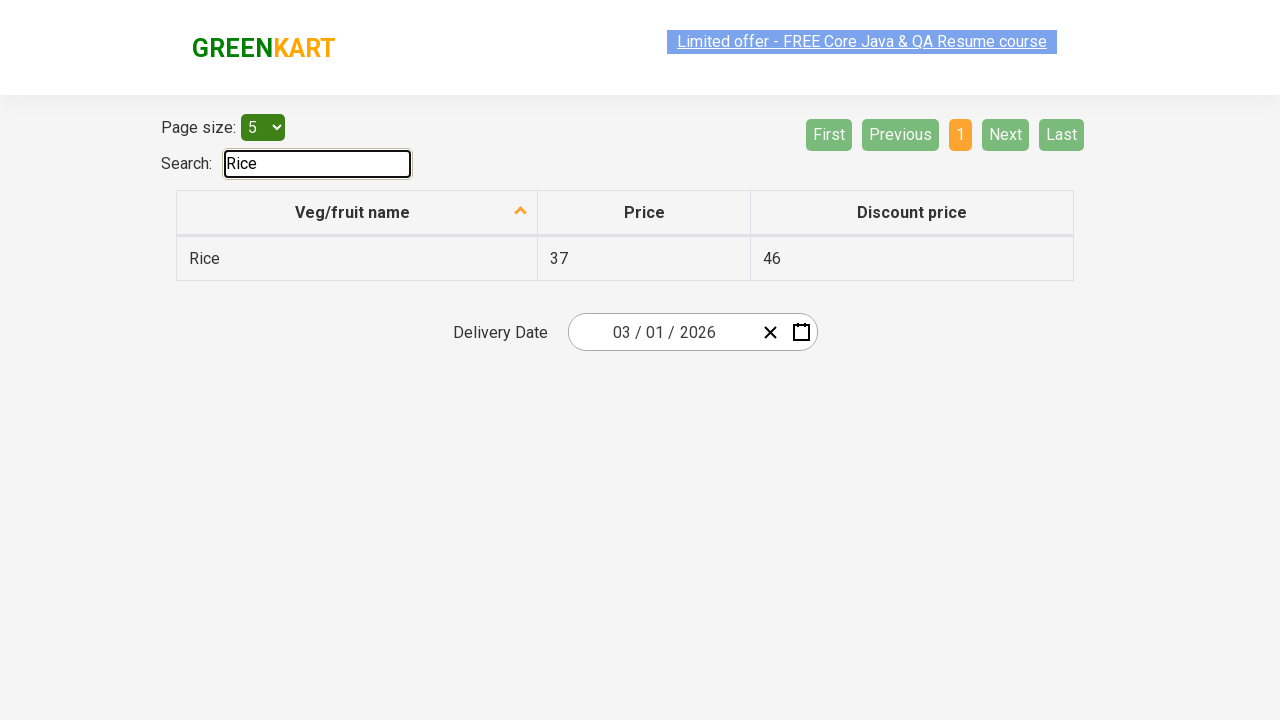

Retrieved all items from first column of table
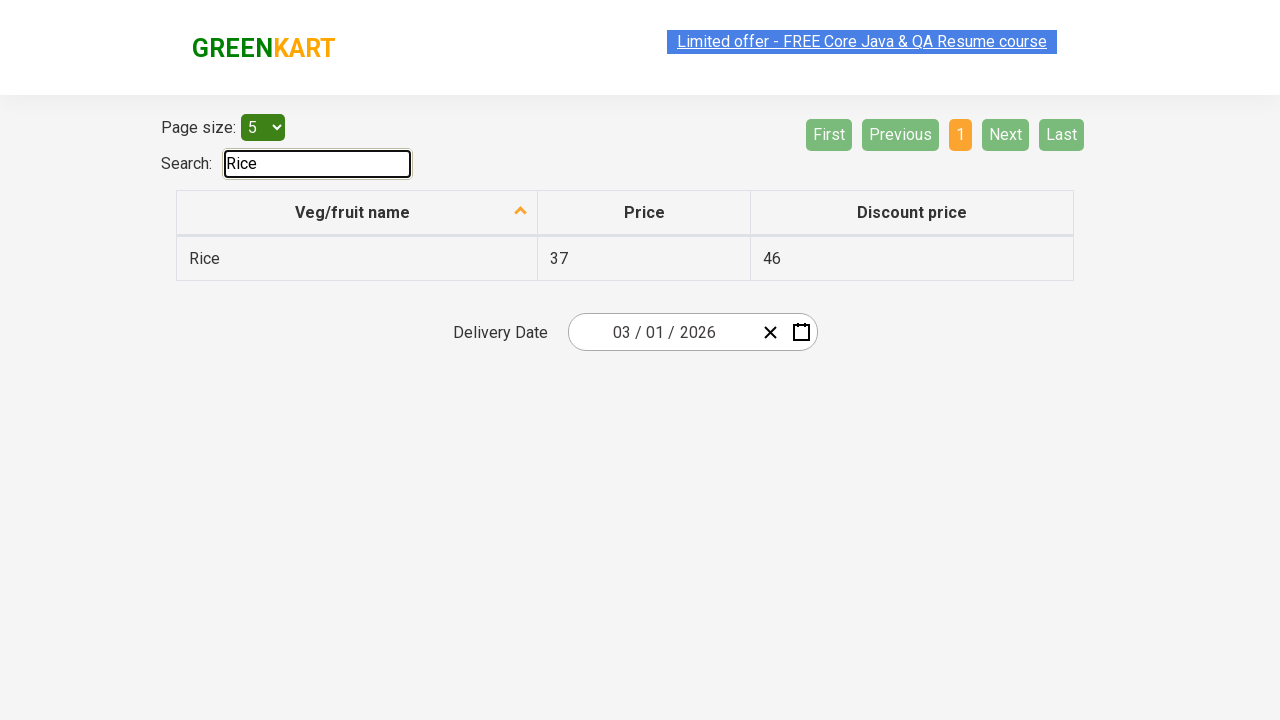

Verified item 'Rice' contains 'Rice'
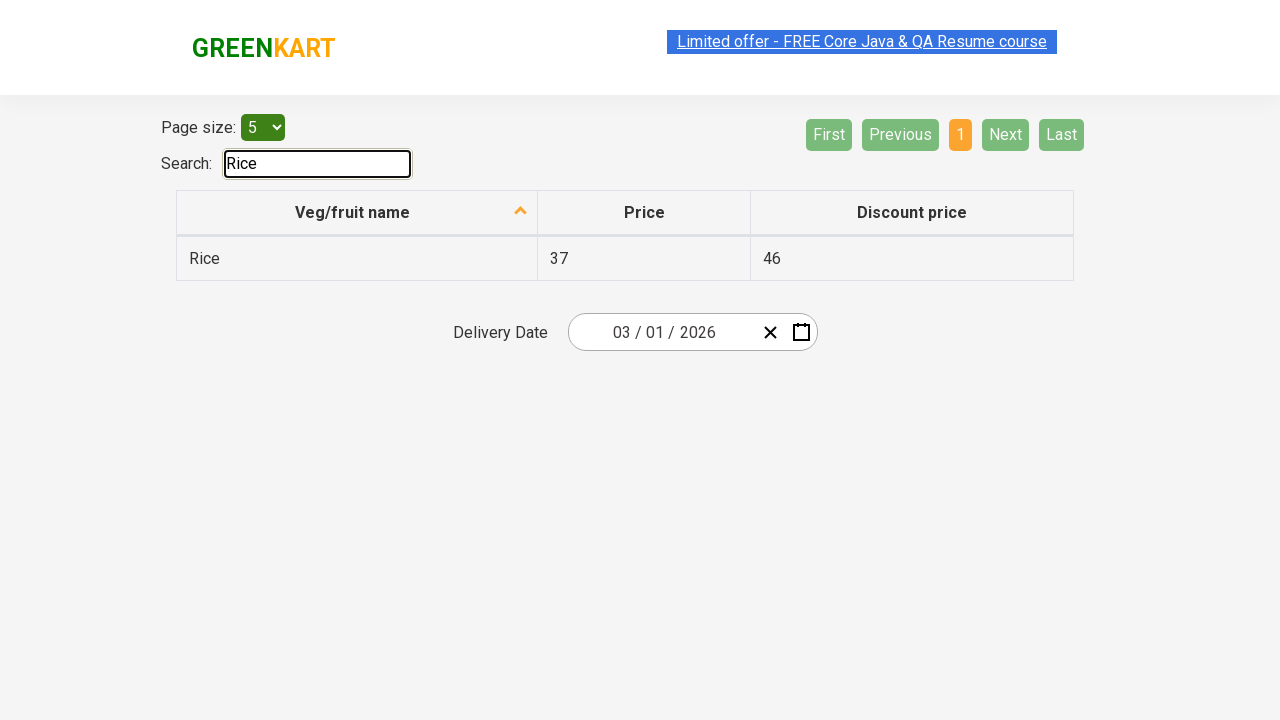

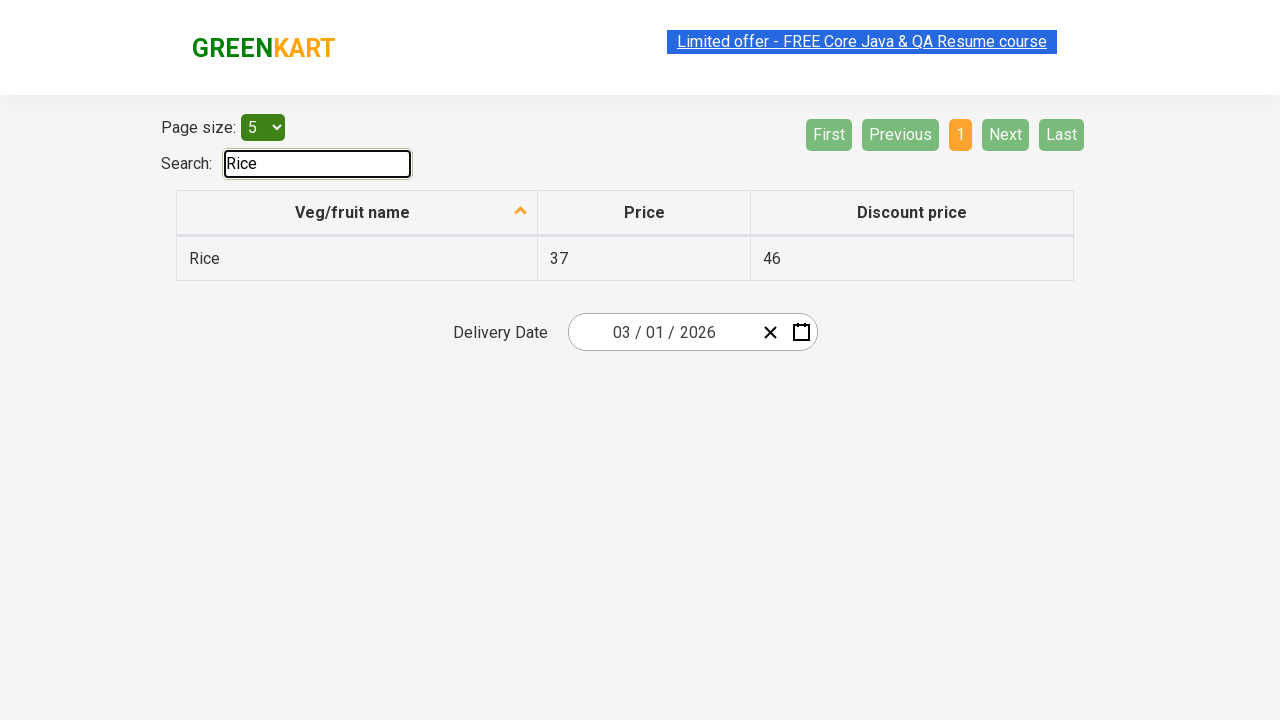